Navigates to Axis Bank's homepage and waits for the page to load. This is a basic browser launch and navigation test.

Starting URL: https://www.axisbank.com/

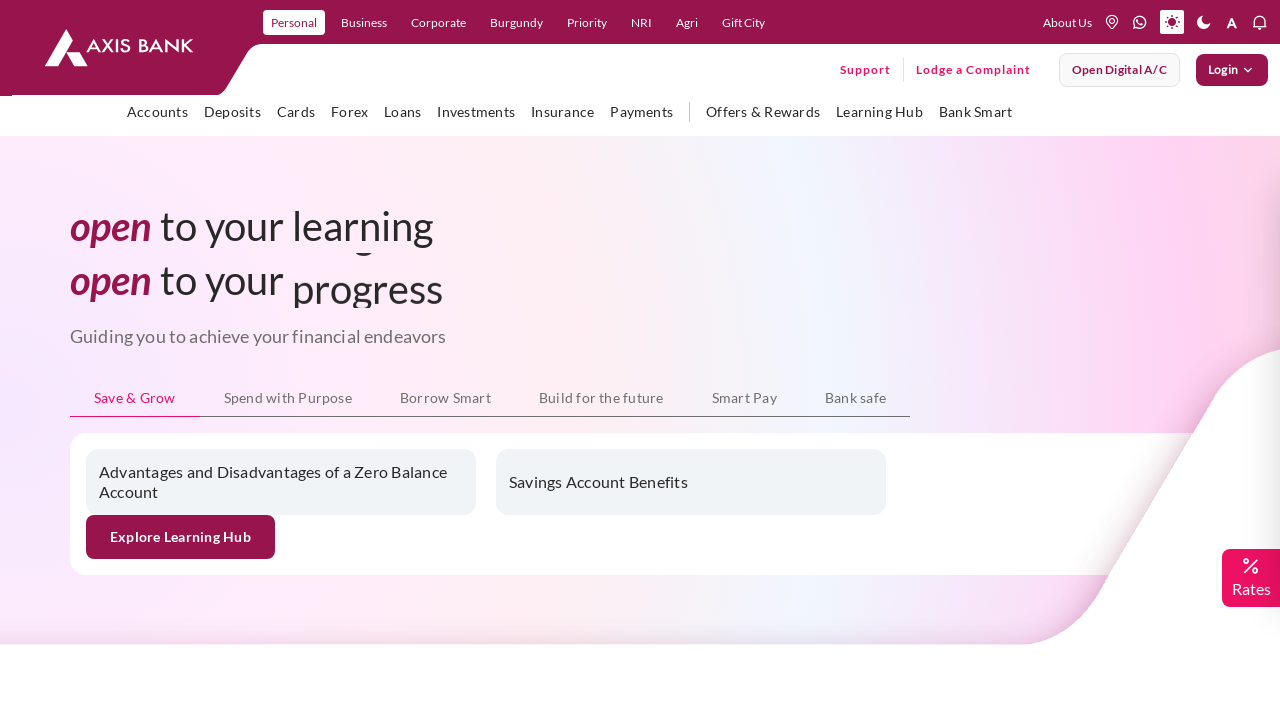

Waited for page to reach networkidle state
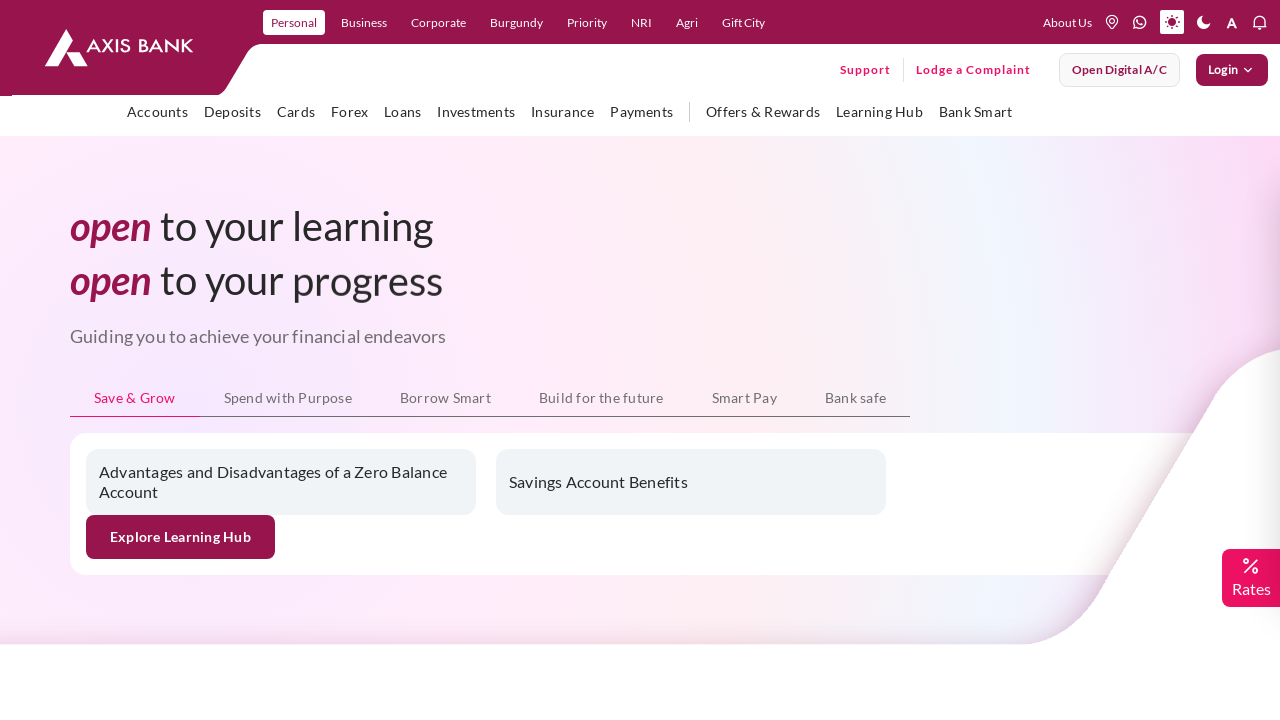

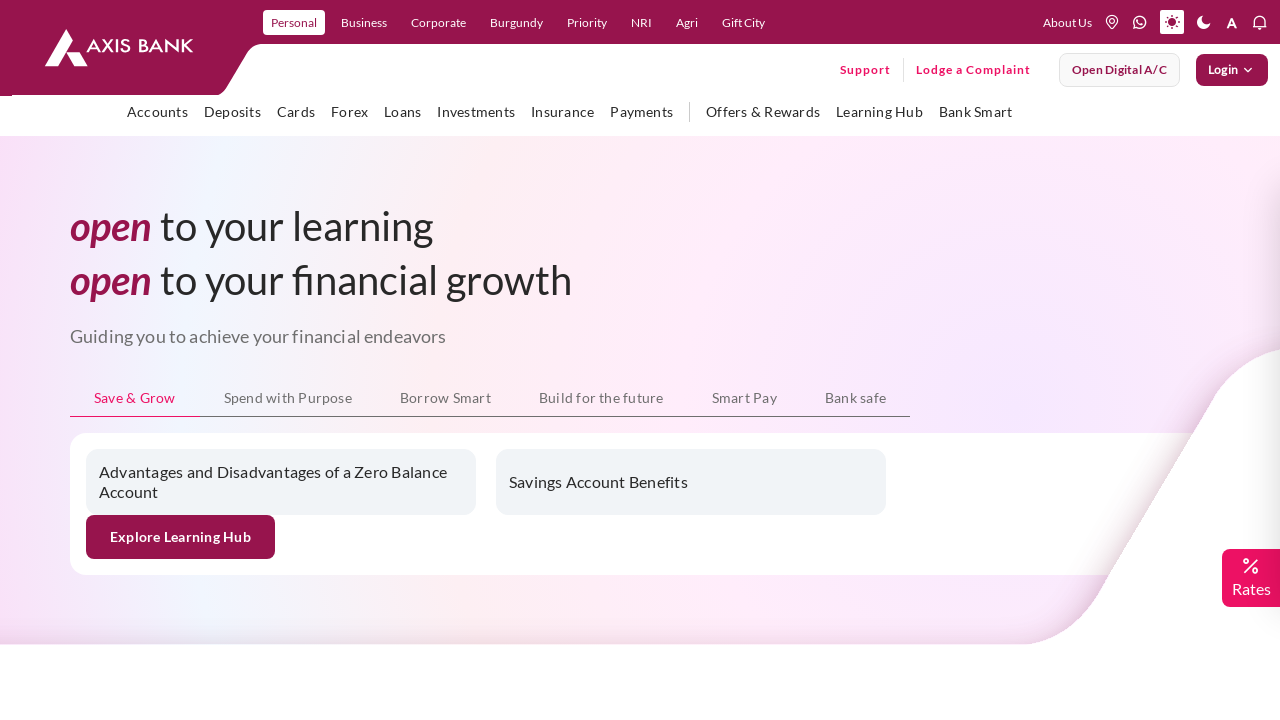